Tests drag and drop functionality by dragging a source element and dropping it onto a target element.

Starting URL: https://demoqa.com/droppable

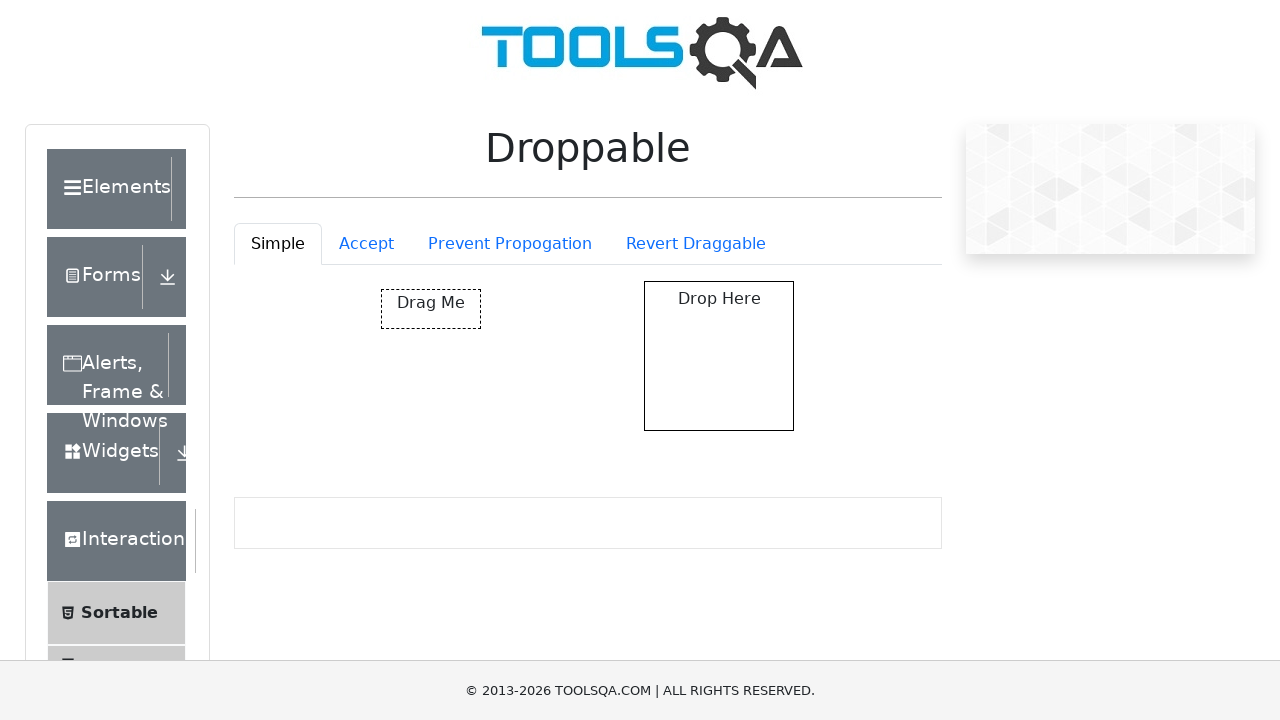

Dragged source element and dropped it onto target element at (719, 356)
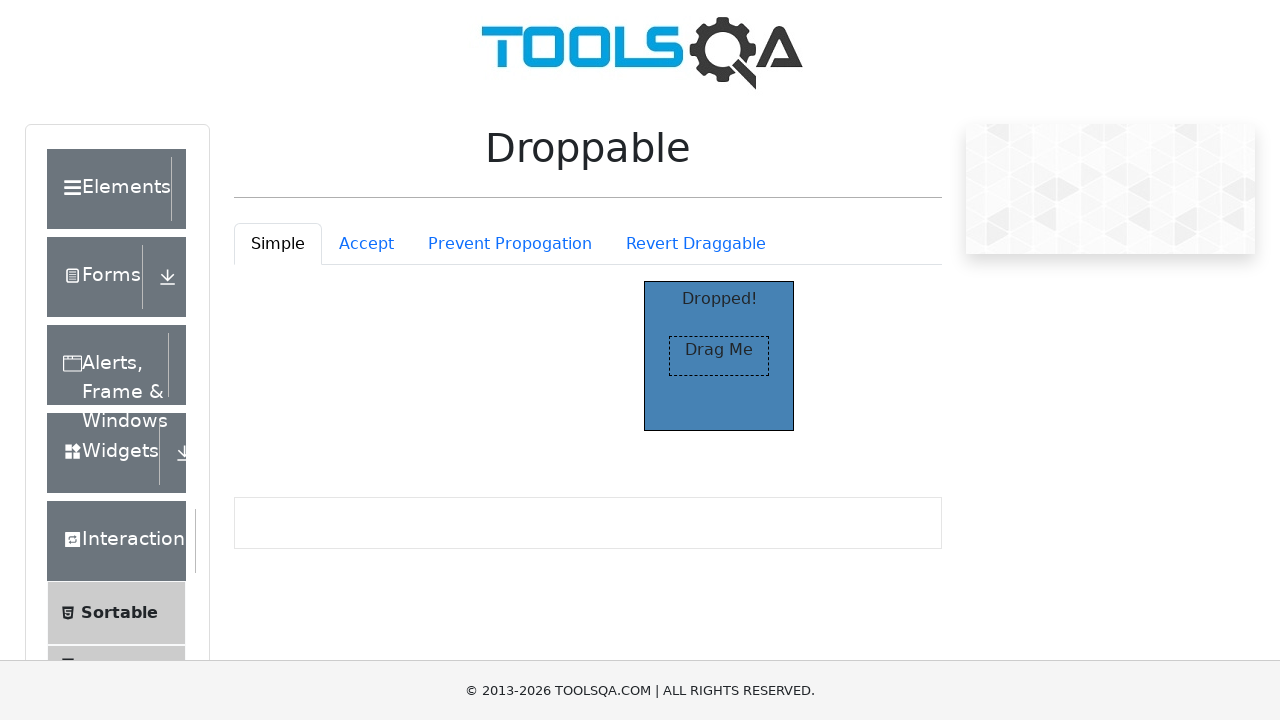

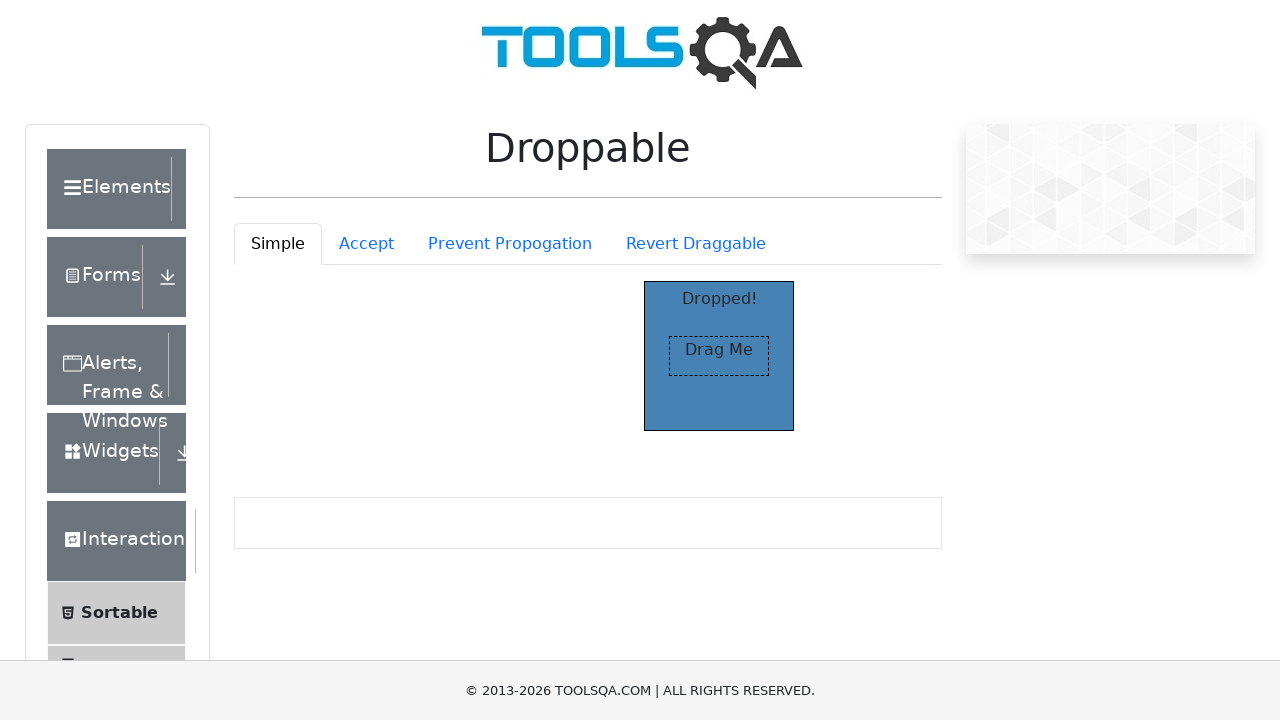